Tests checkboxes page by navigating and verifying the second checkbox is checked

Starting URL: http://the-internet.herokuapp.com/

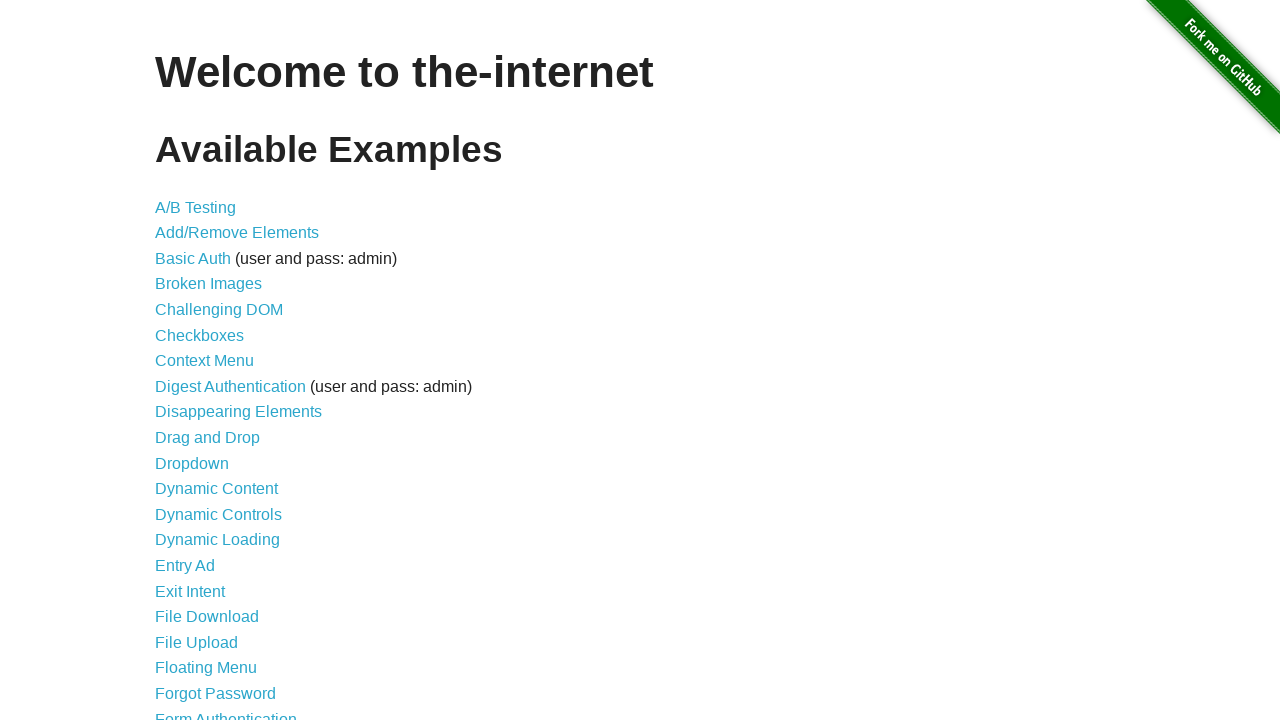

Clicked on Checkboxes link at (200, 335) on text=Checkboxes
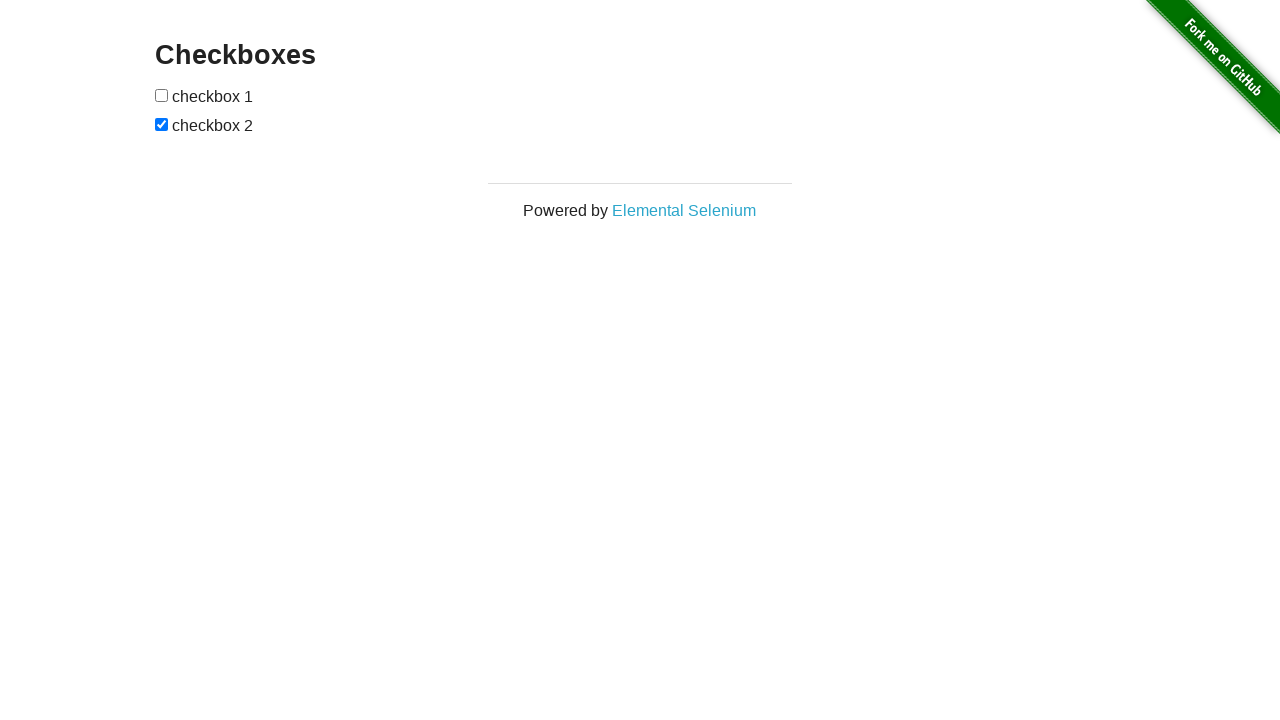

Navigated to checkboxes page - URL confirmed
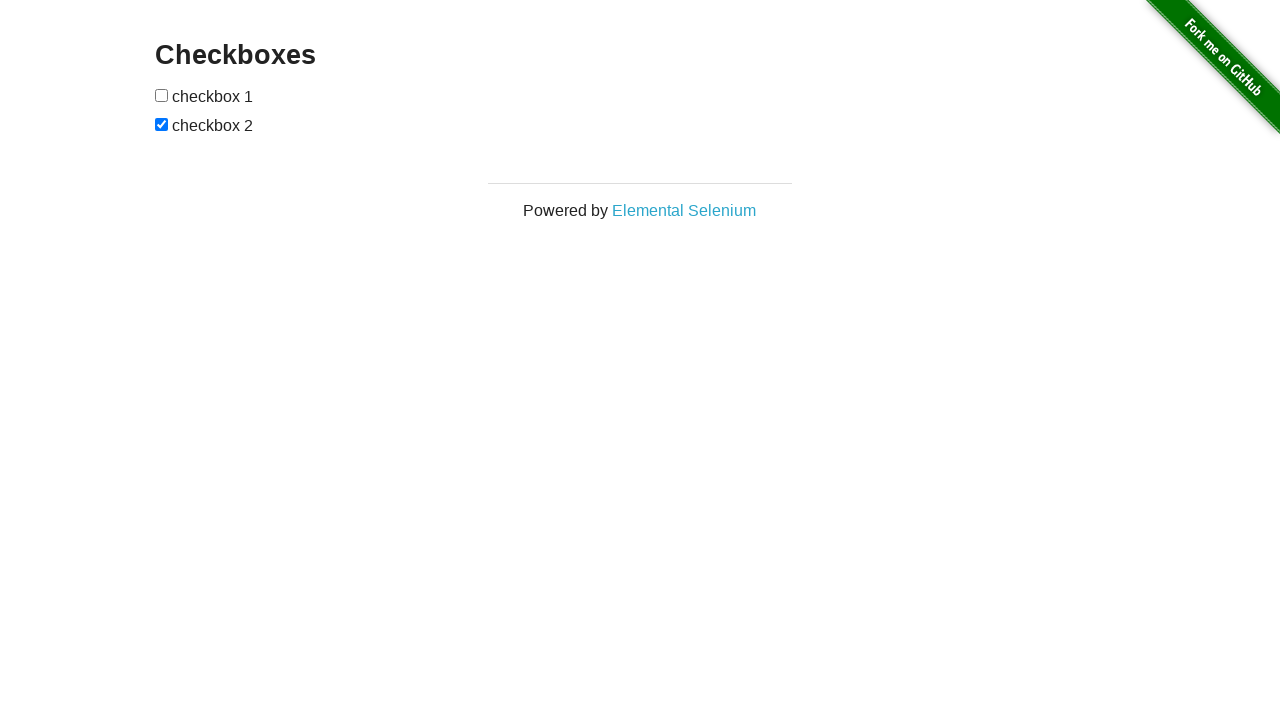

Second checkbox element is present on page
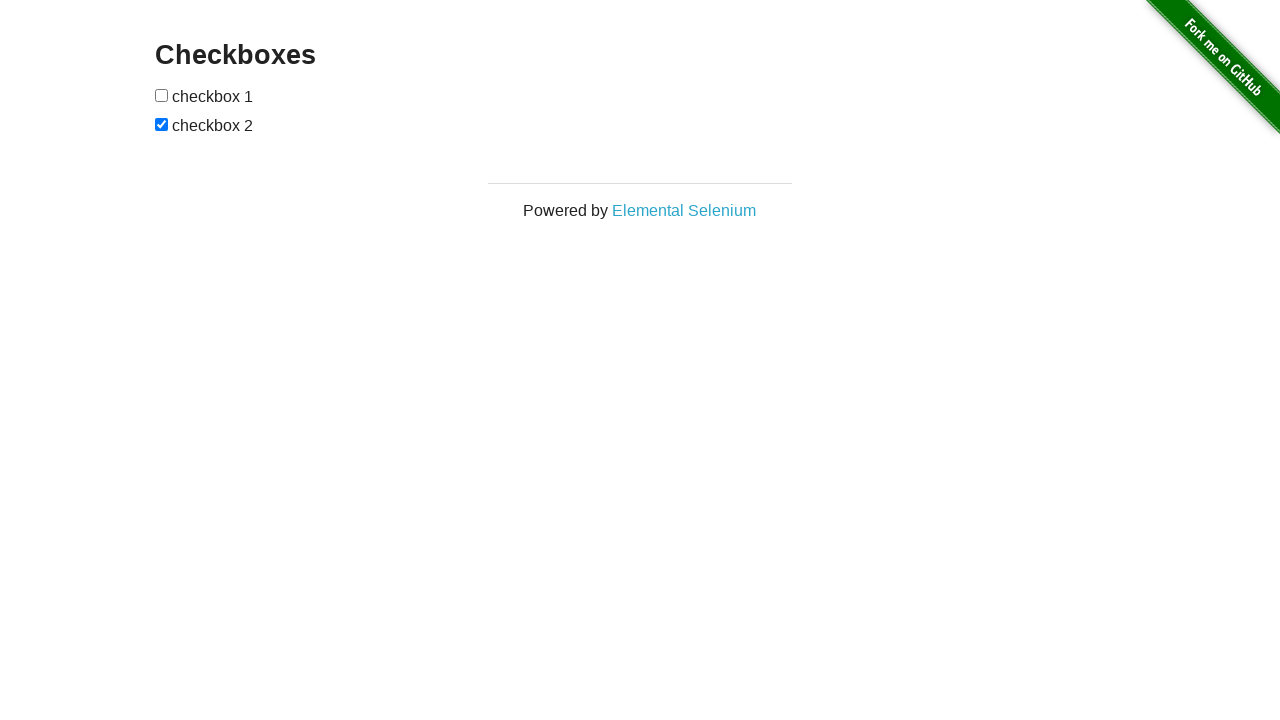

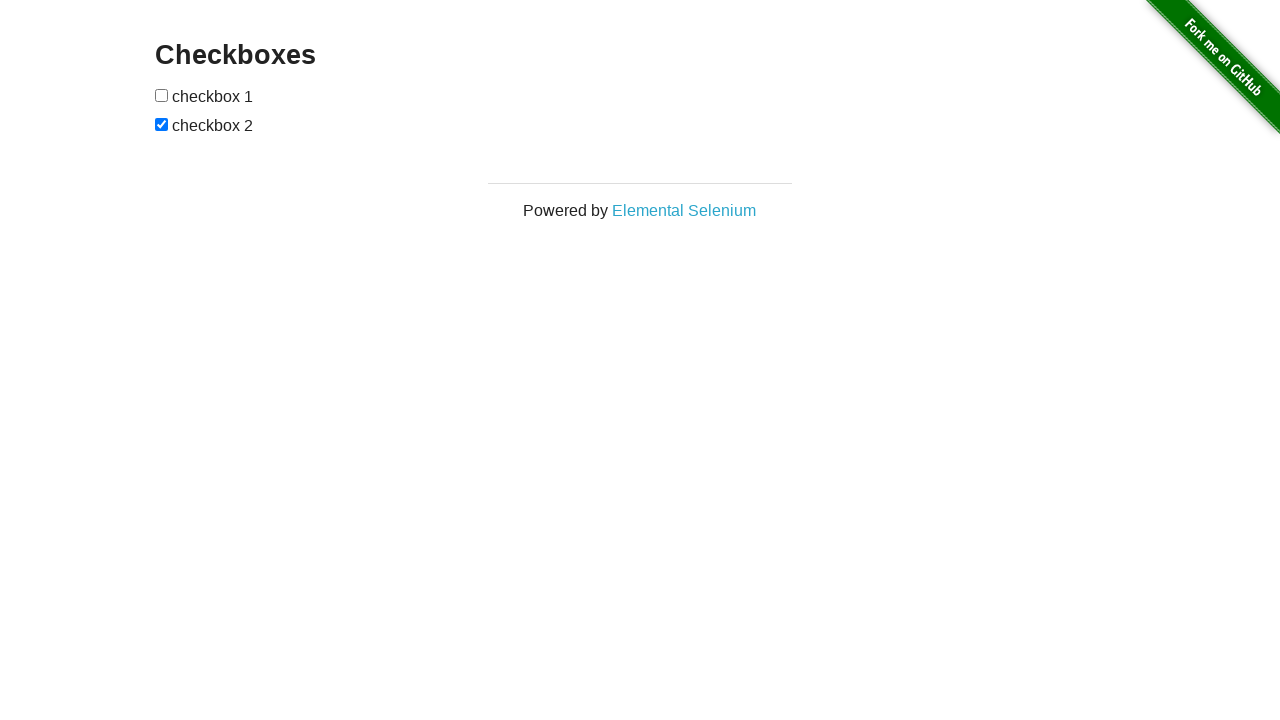